Tests the skills dropdown on a registration form by selecting "Java" from the dropdown options

Starting URL: https://demo.automationtesting.in/Register.html

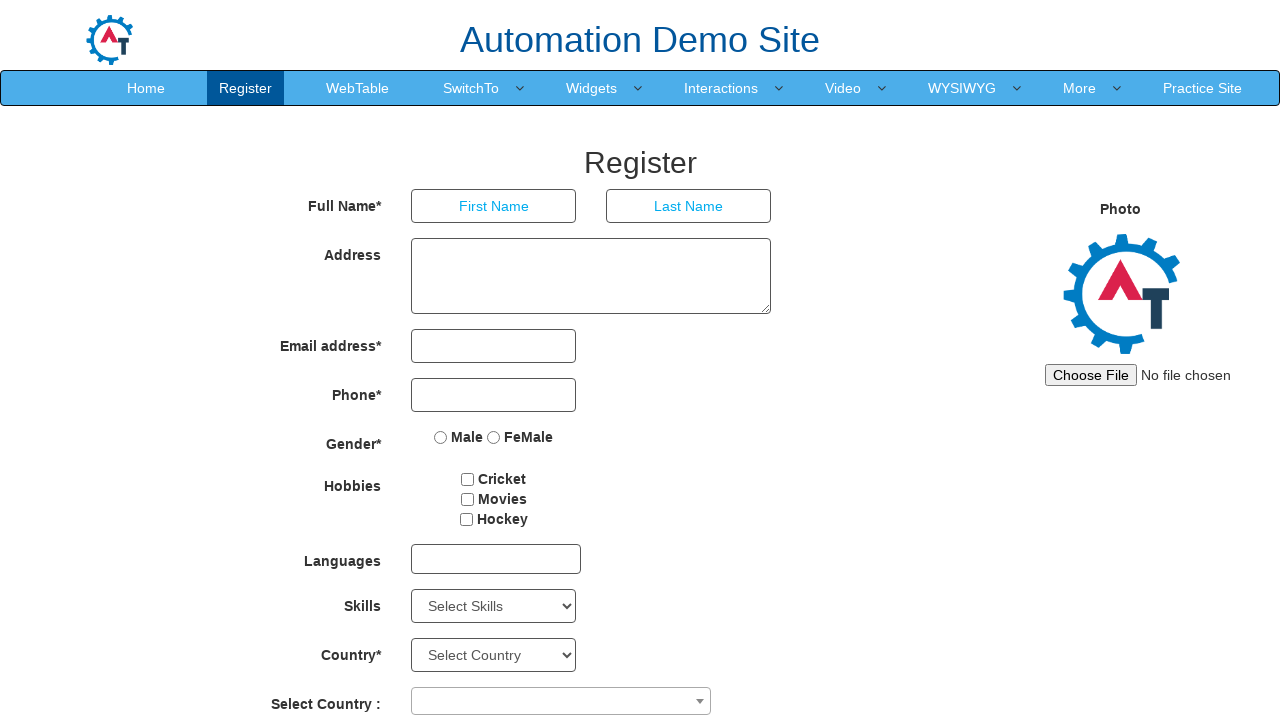

Navigated to registration form at https://demo.automationtesting.in/Register.html
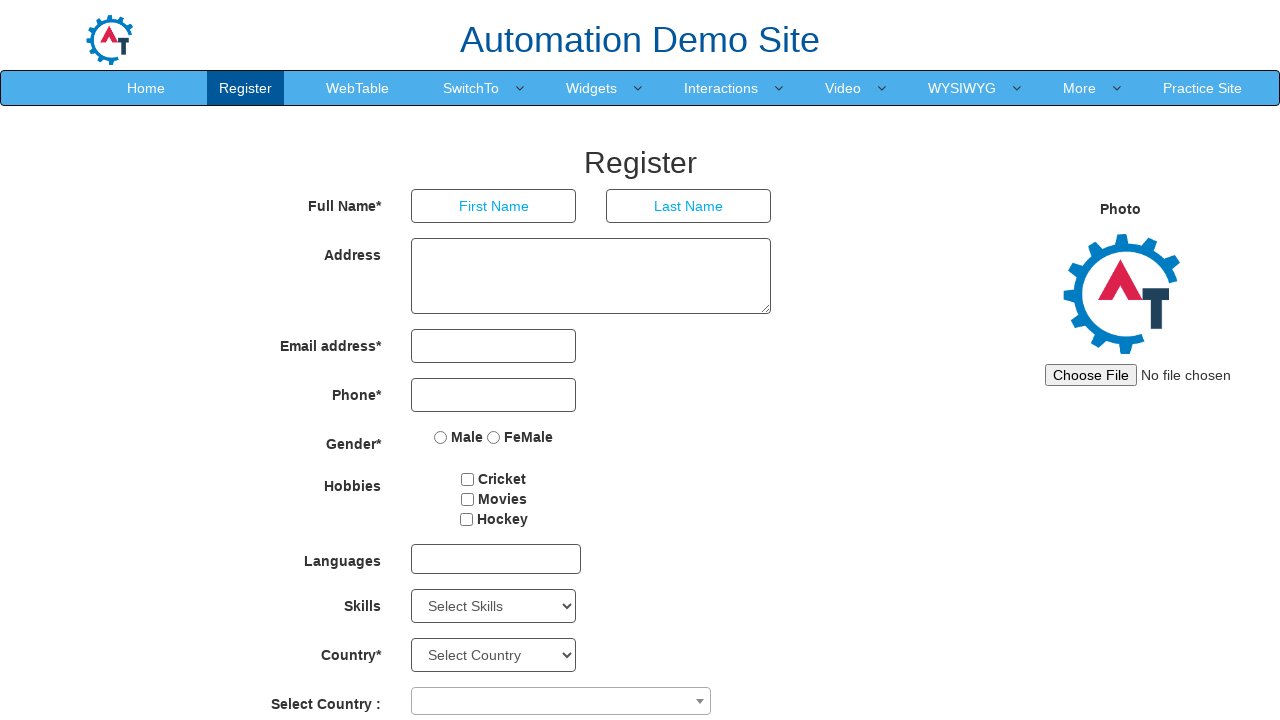

Selected 'Java' from the Skills dropdown on select#Skills
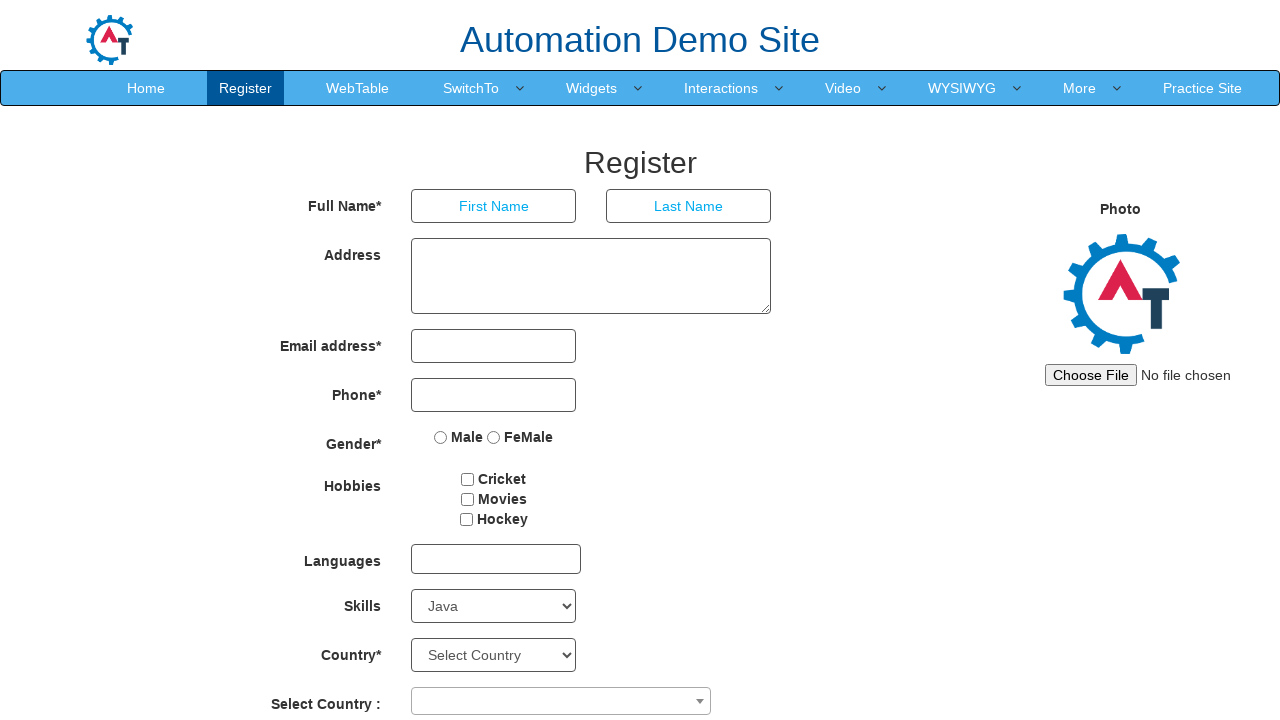

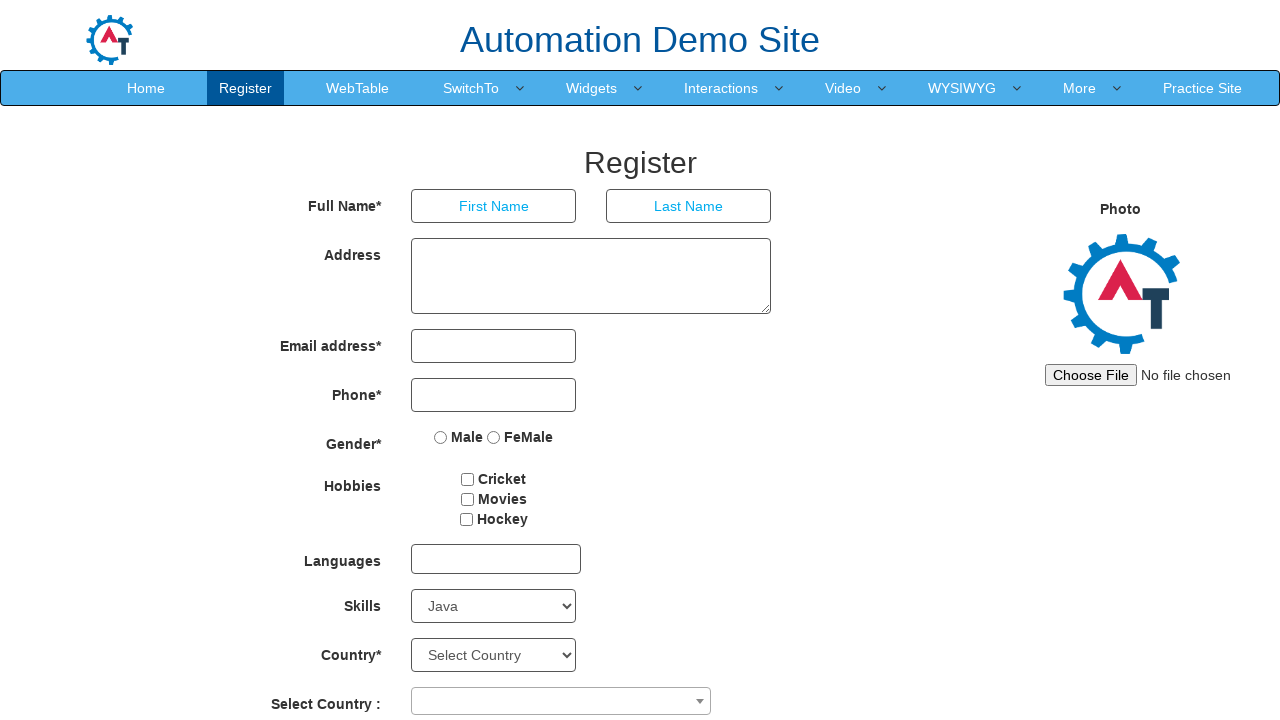